Tests drag and drop functionality on jQuery UI demo page by dragging an element and dropping it onto a target droppable area within an iframe

Starting URL: https://jqueryui.com/droppable/

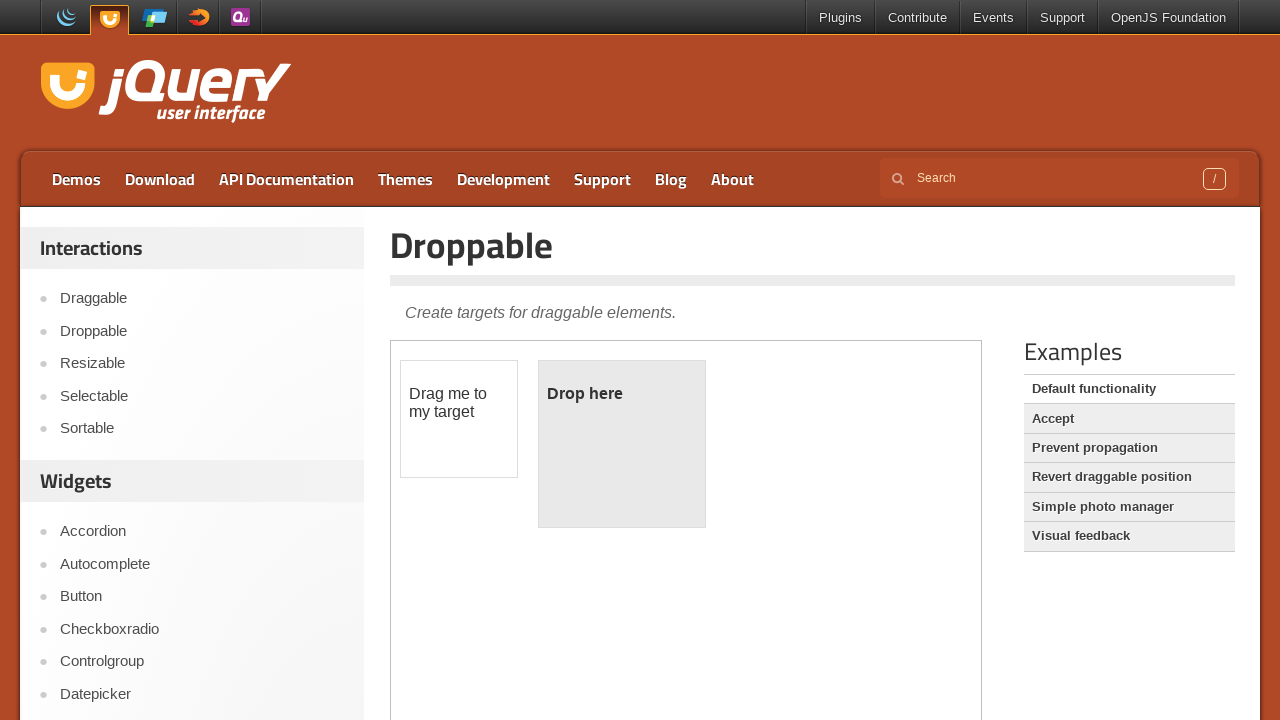

Located the iframe containing the drag and drop demo
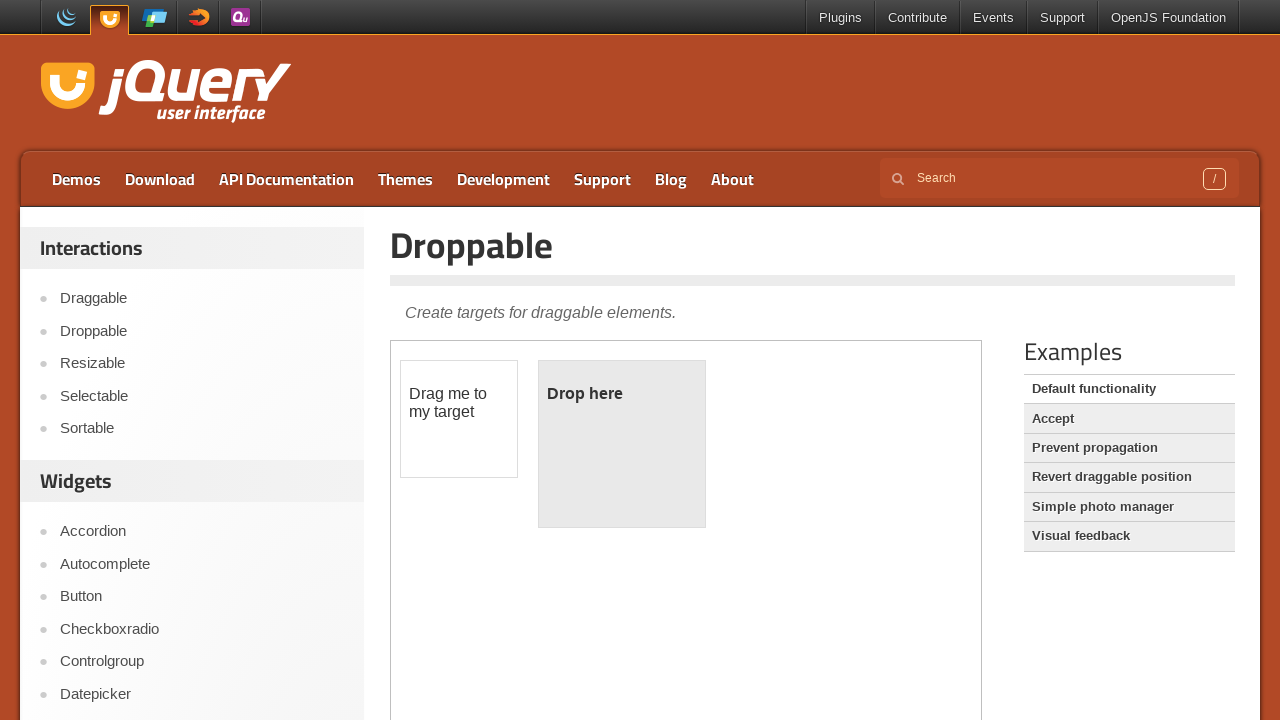

Draggable element became visible
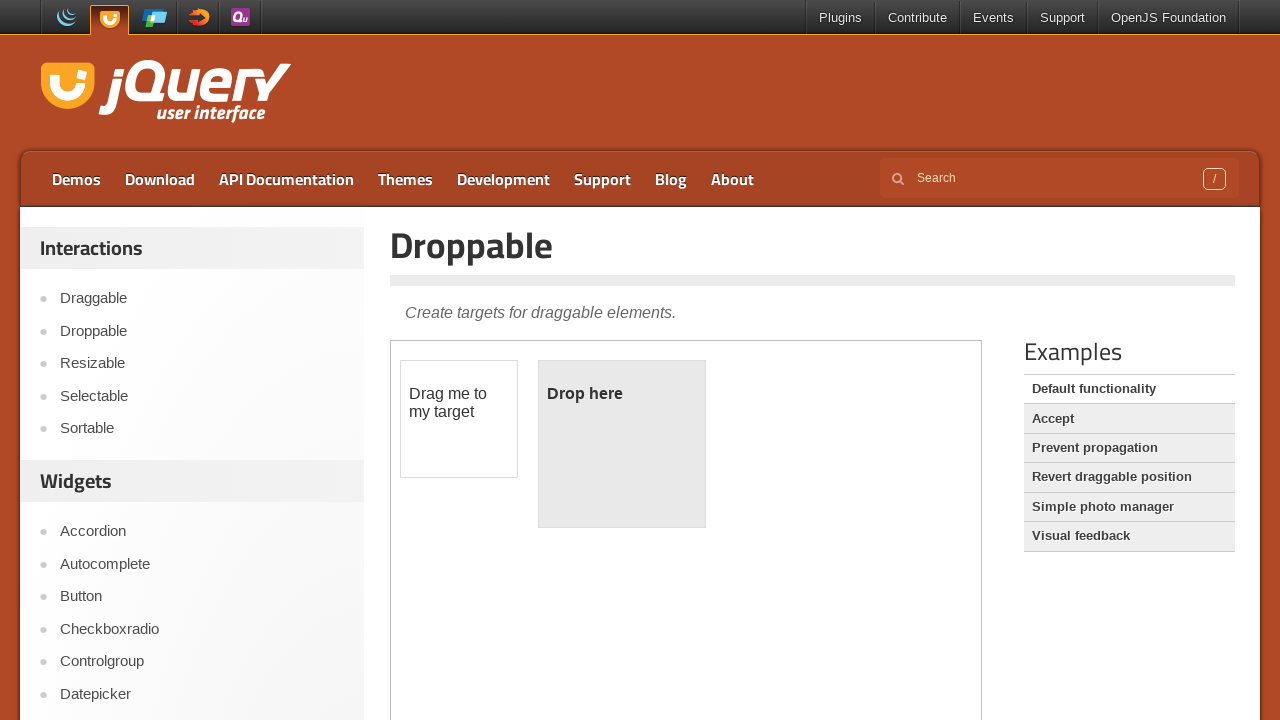

Droppable target element became visible
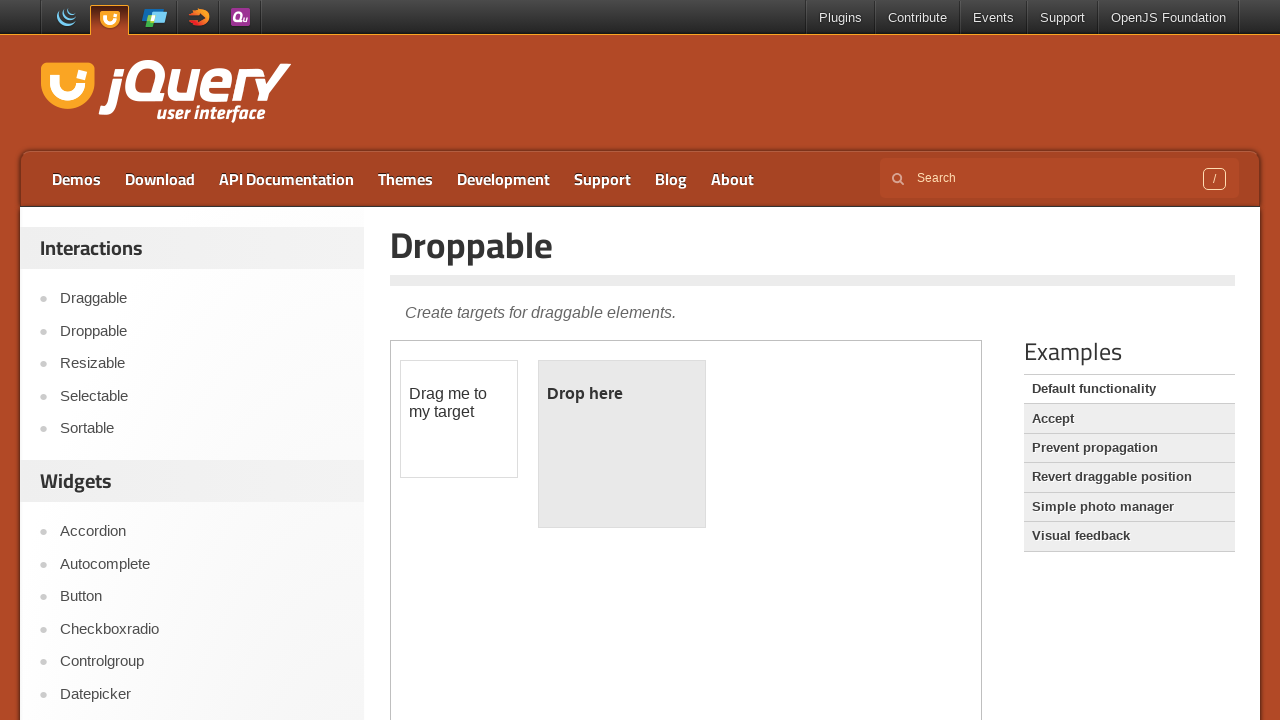

Dragged the draggable element and dropped it onto the droppable target at (622, 444)
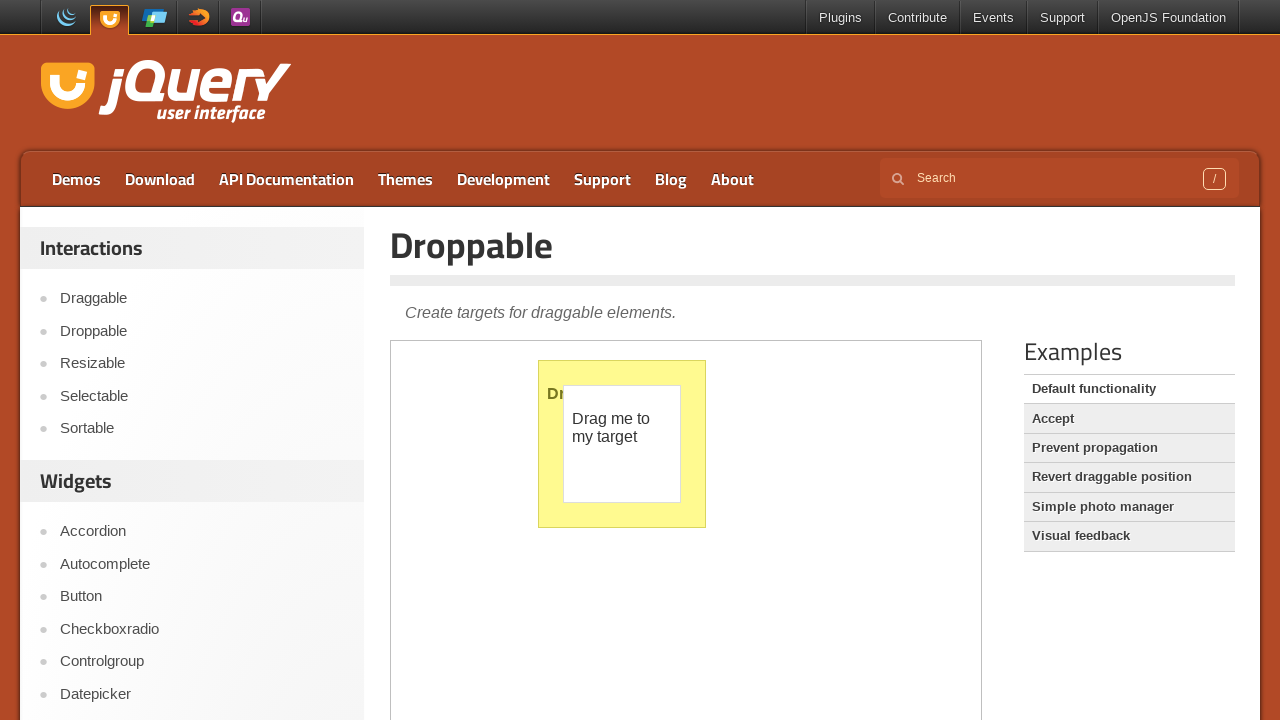

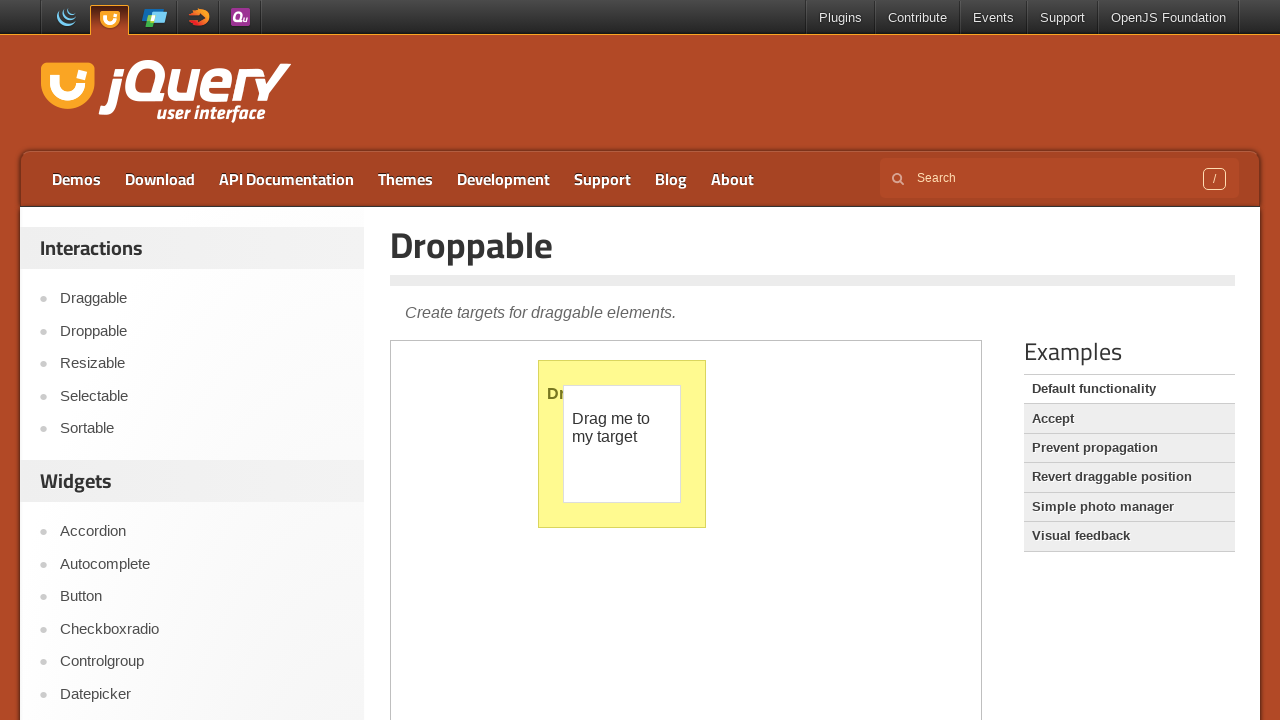